Tests the home page by verifying header elements, logo, title, spotlights are present, and then clicks the Join Us link

Starting URL: https://erickandreww.github.io/CSE270-Teton/index.html

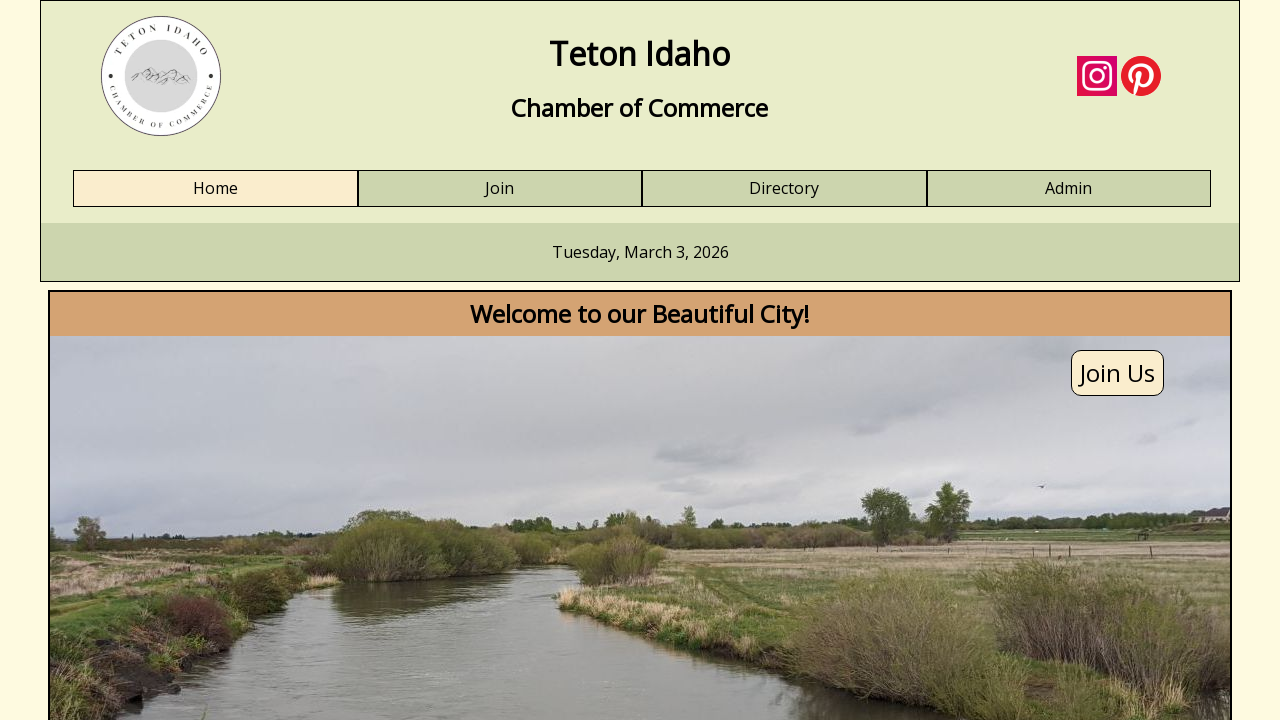

Header logo image loaded
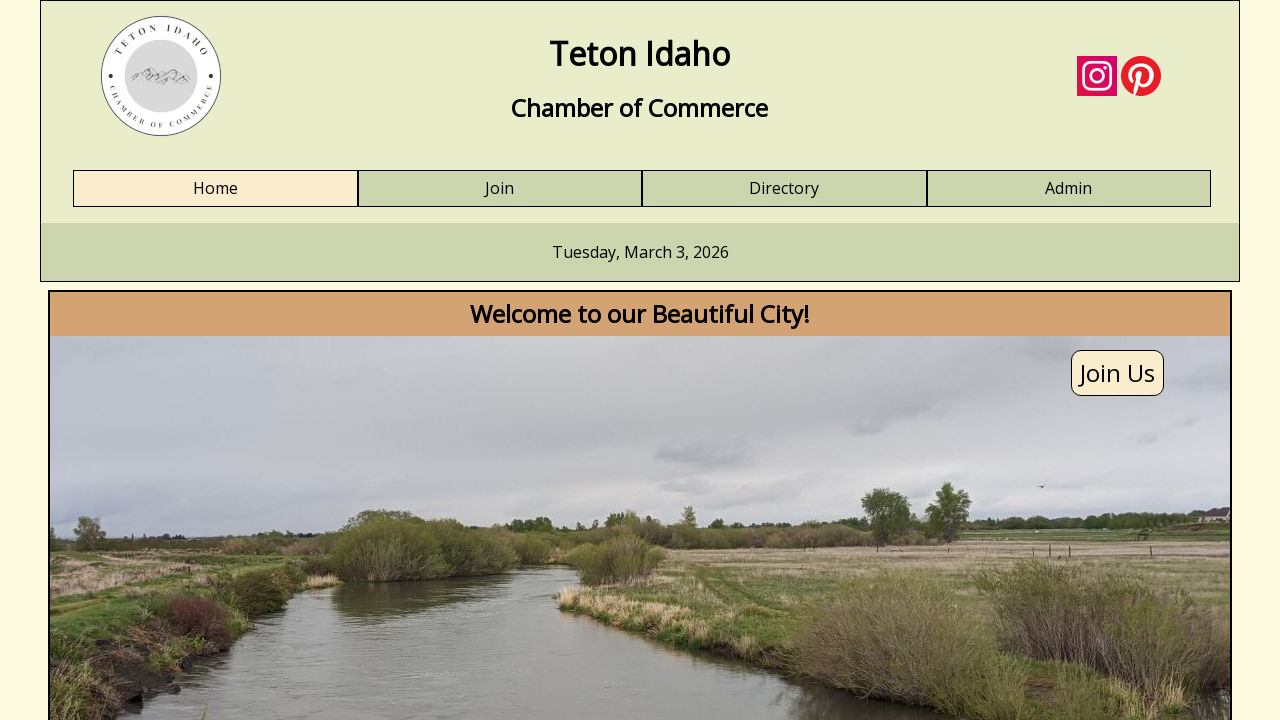

Header h1 title element loaded
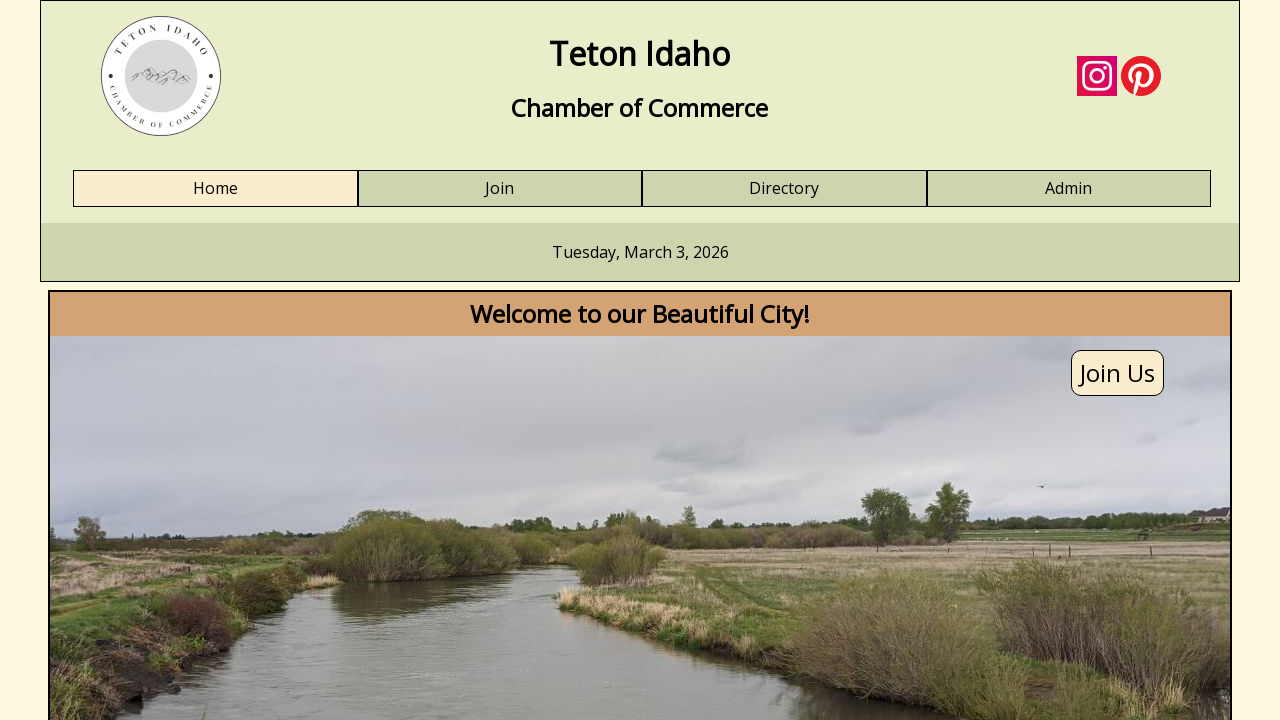

Header h2 title element loaded
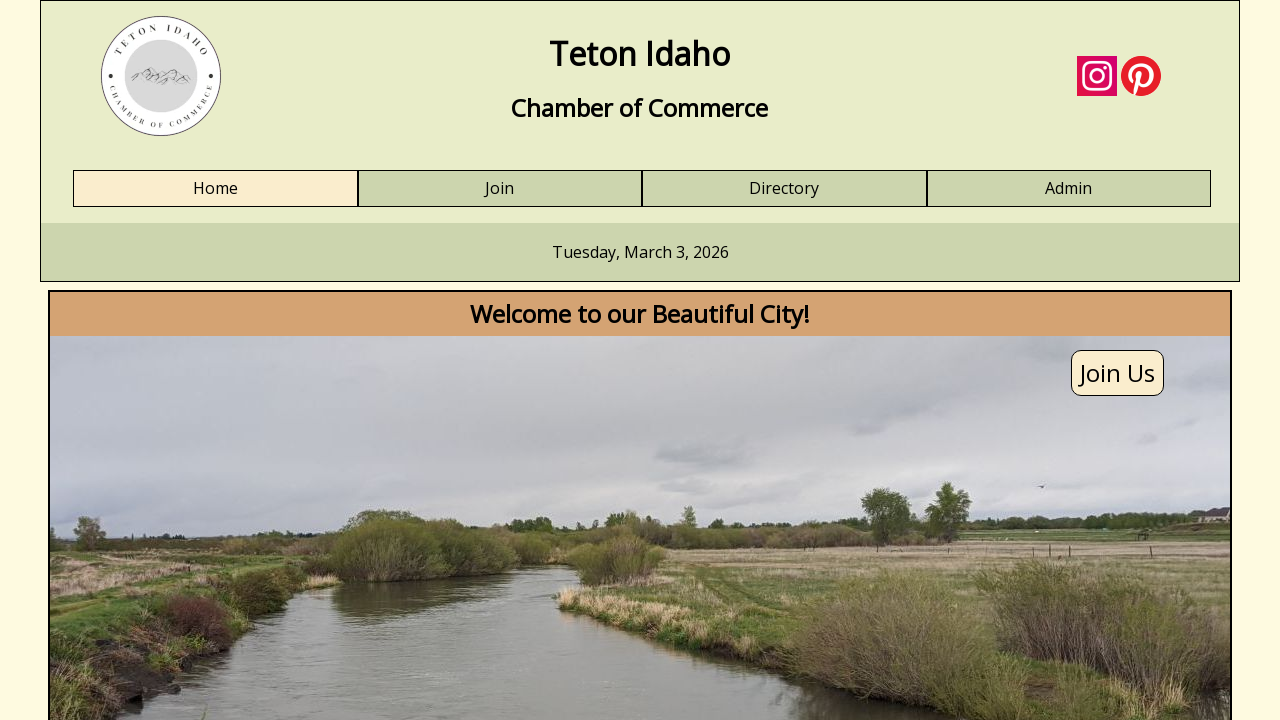

Spotlight 1 section loaded
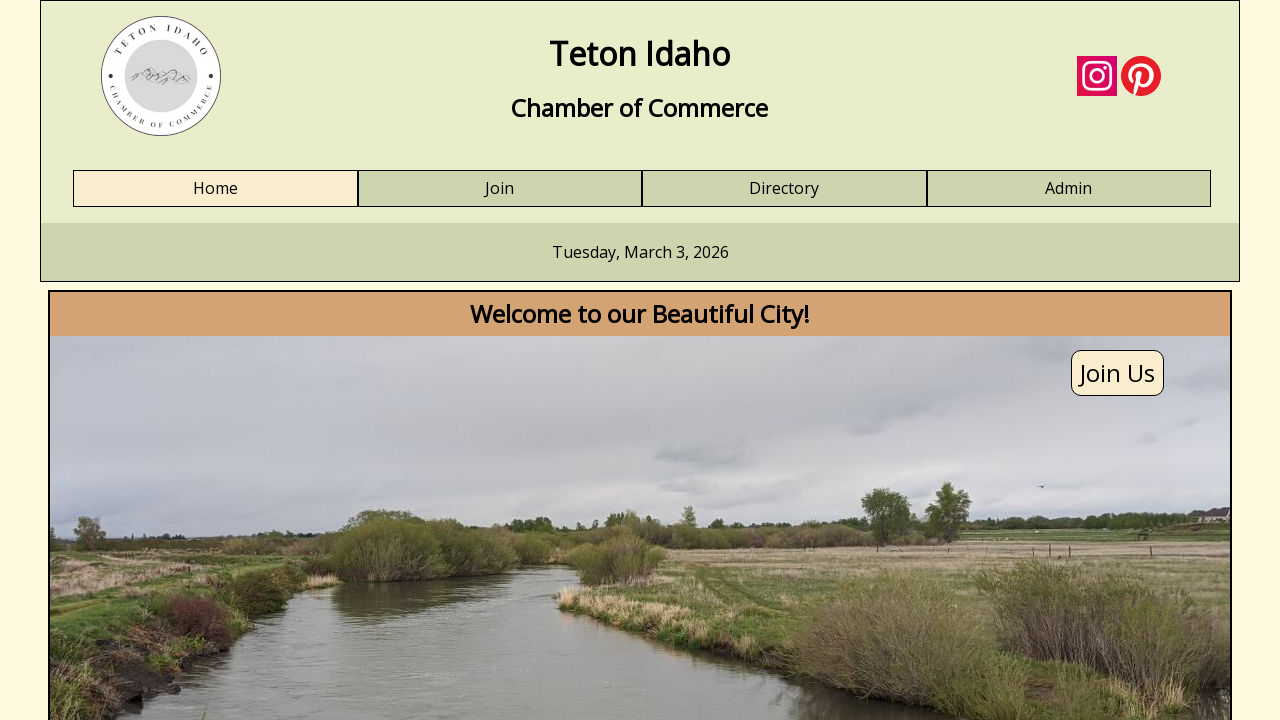

Spotlight 2 section loaded
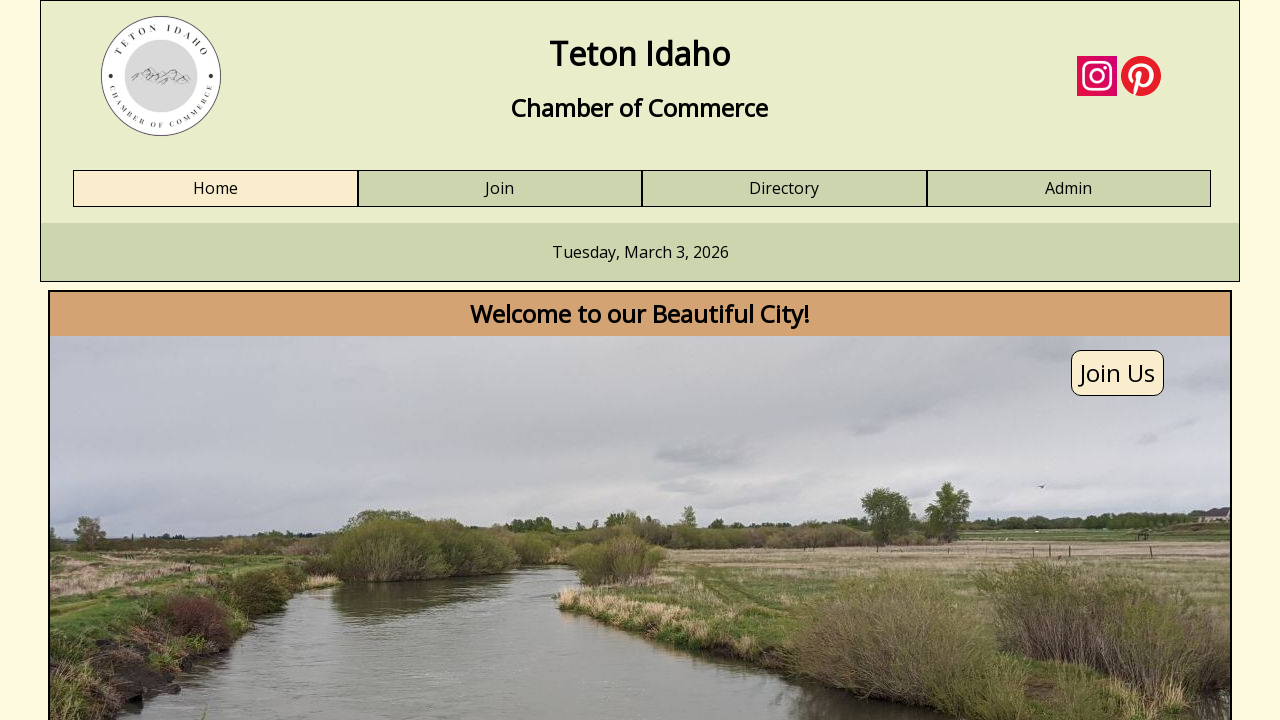

Clicked Join Us link at (1118, 373) on text=Join Us
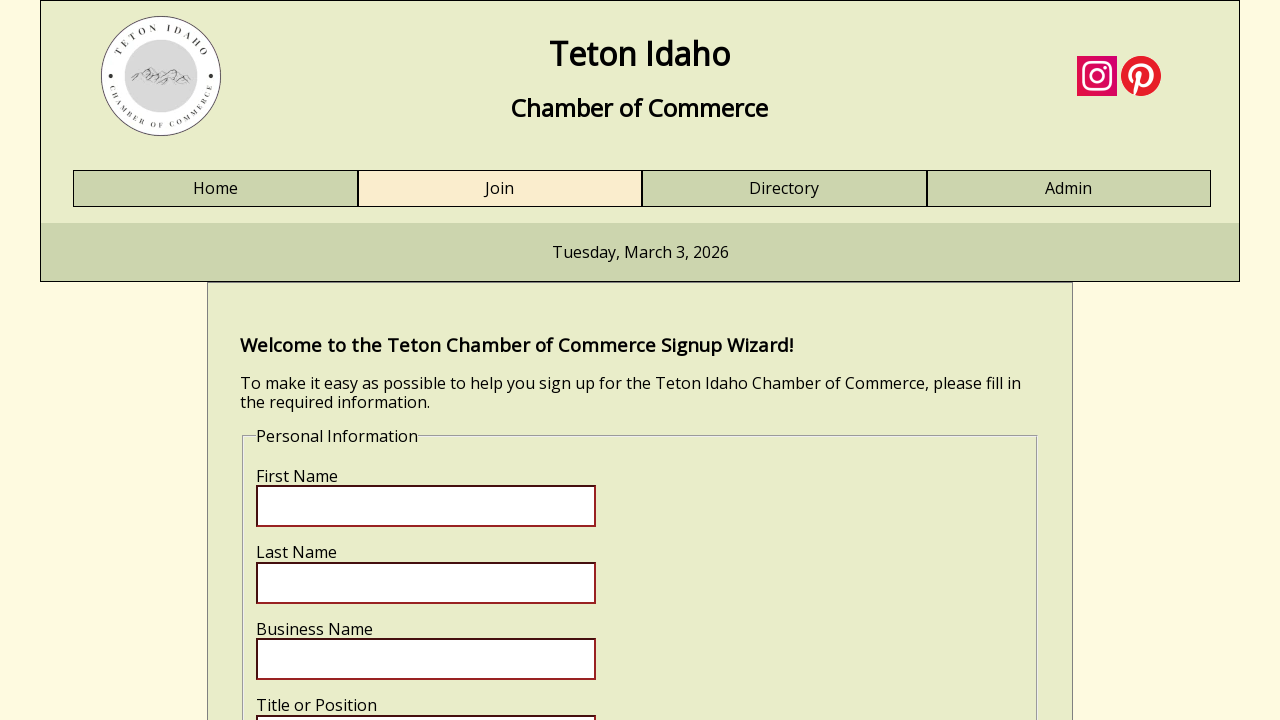

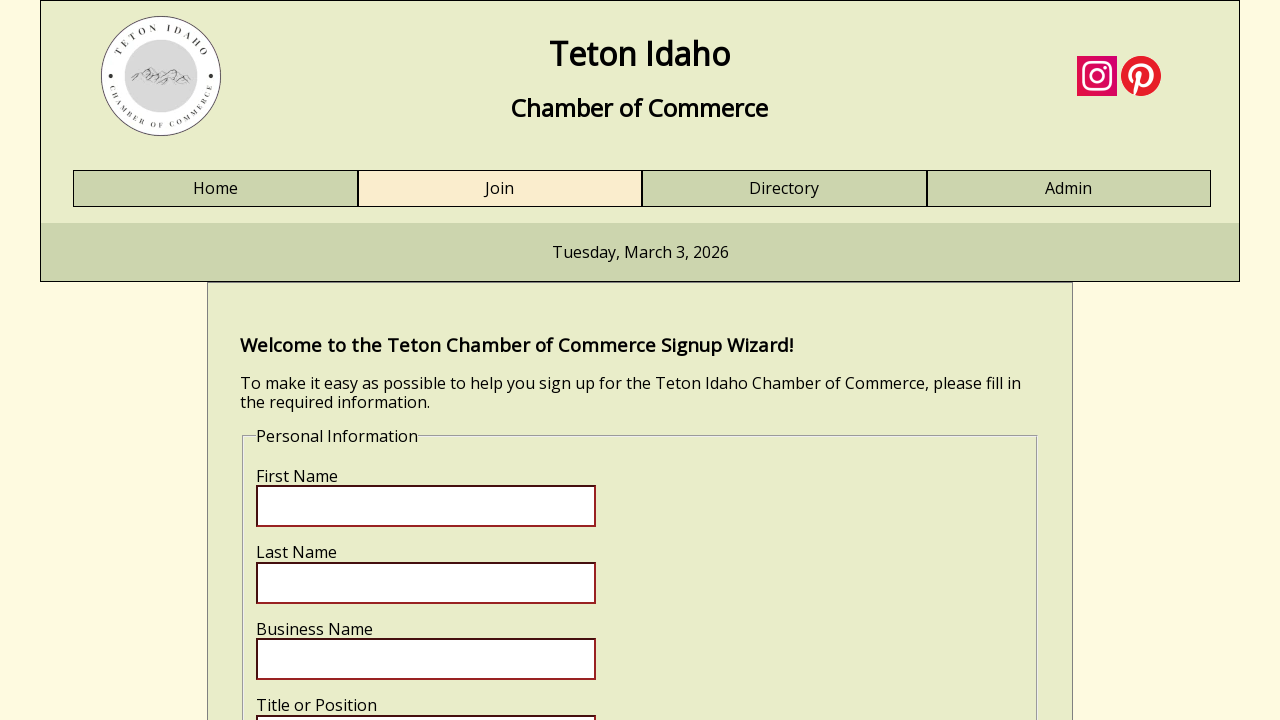